Tests window handling functionality by clicking a link that opens a new window, switching between windows, and verifying content in both windows

Starting URL: https://the-internet.herokuapp.com/

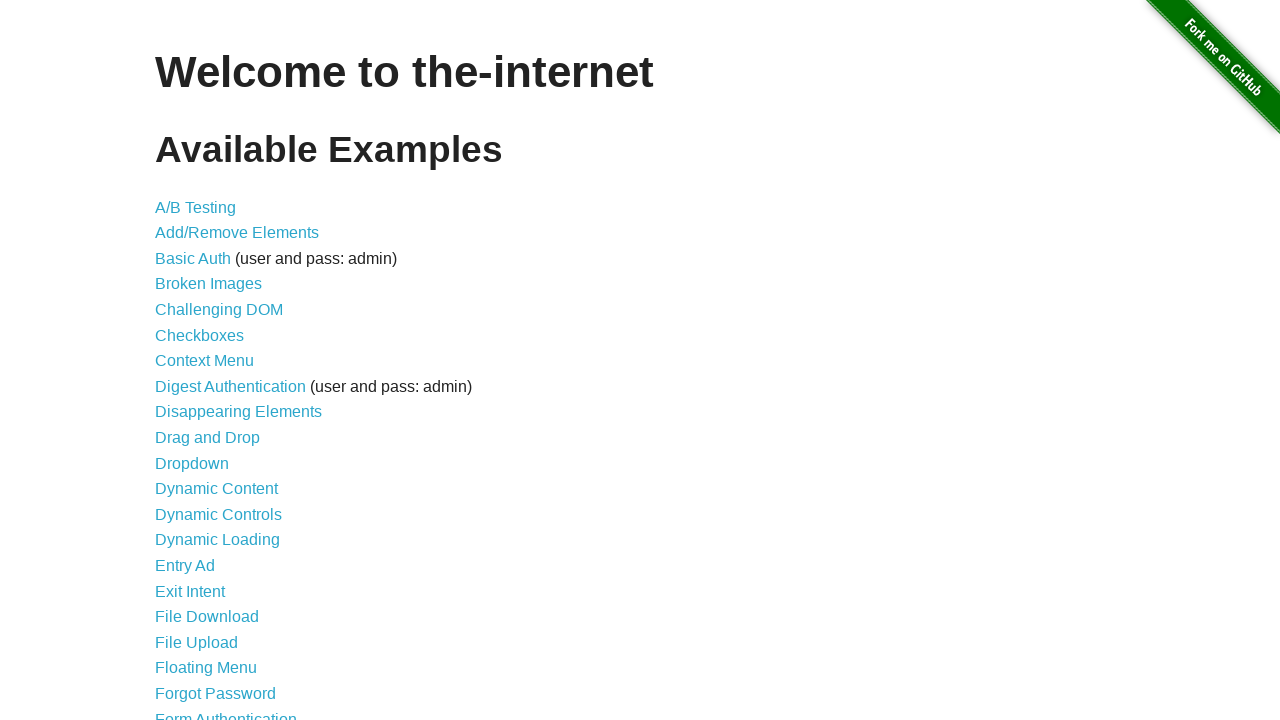

Clicked on Multiple Windows link (33rd item in the list) at (218, 369) on xpath=//*[@id='content']/ul/li[33]/a
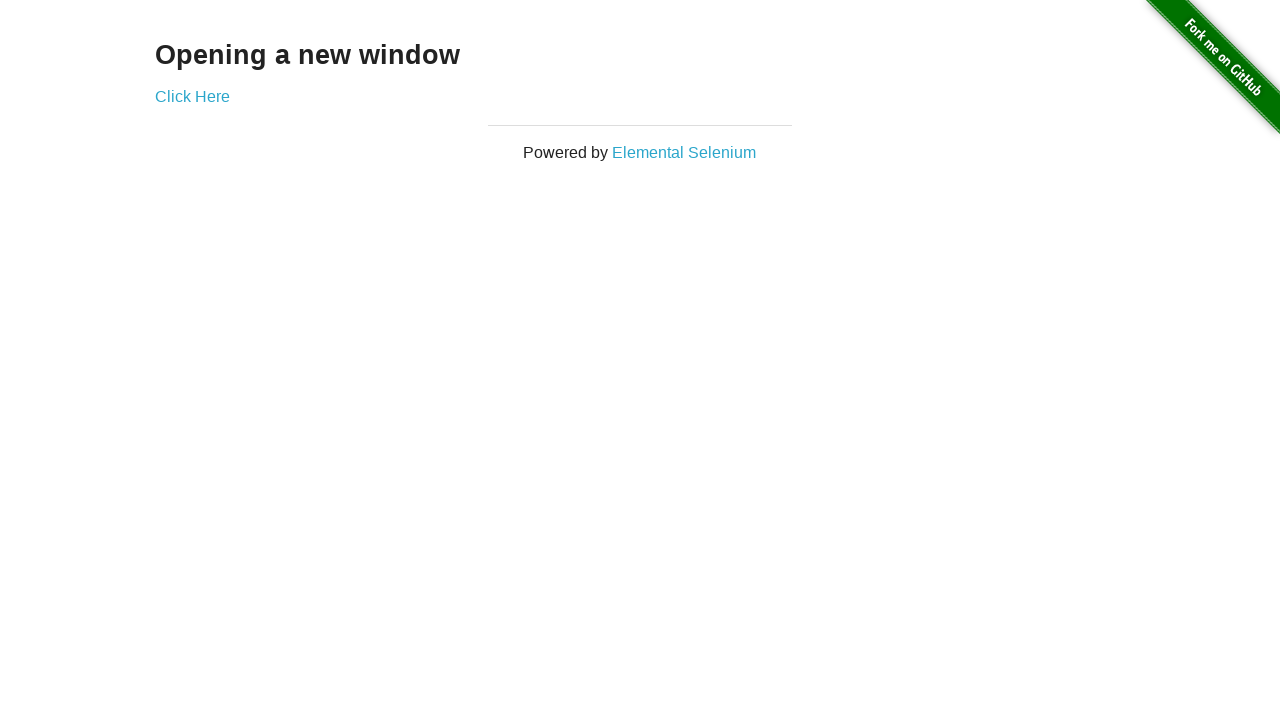

Clicked link that opens a new window at (192, 96) on xpath=//*[@id='content']/div/a
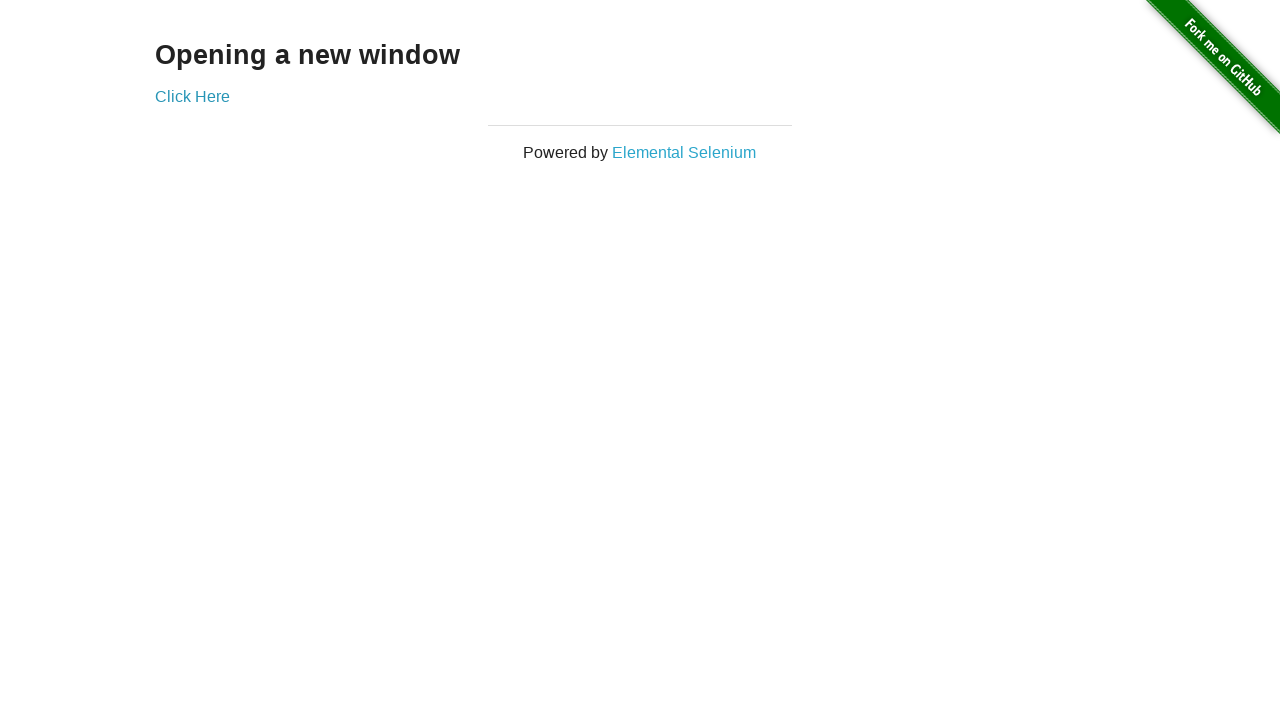

New window opened and captured
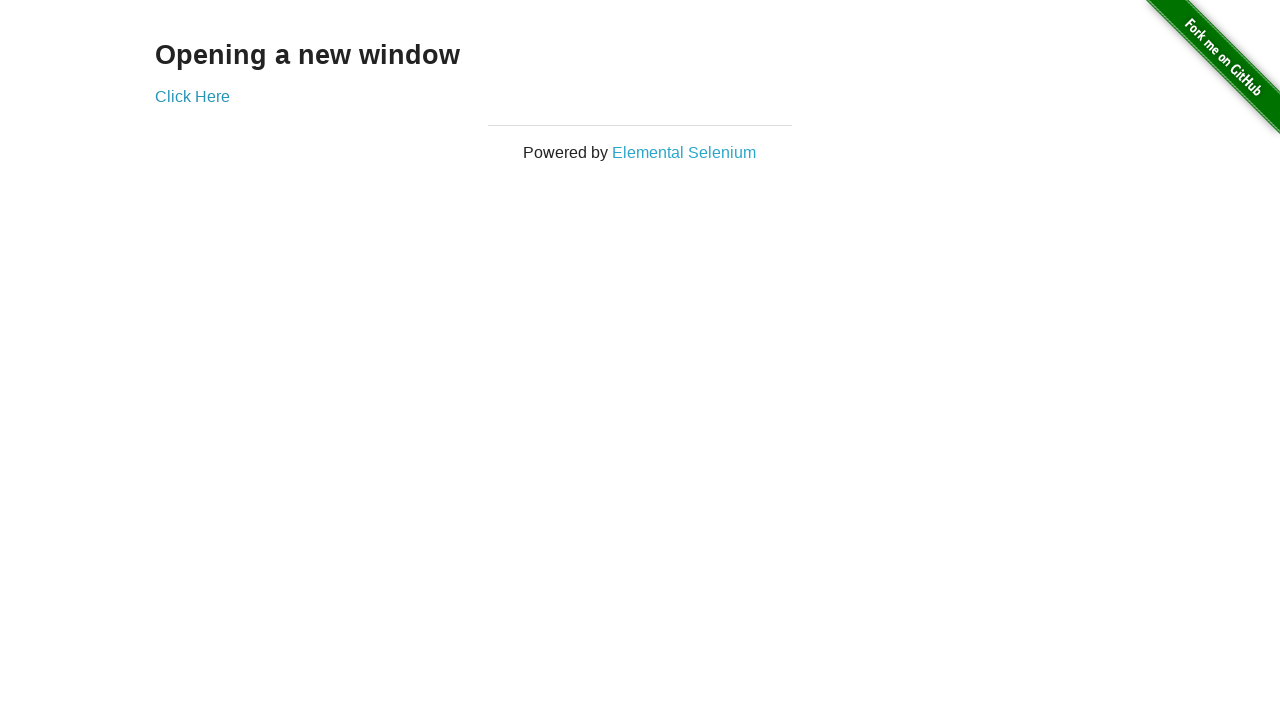

New window finished loading
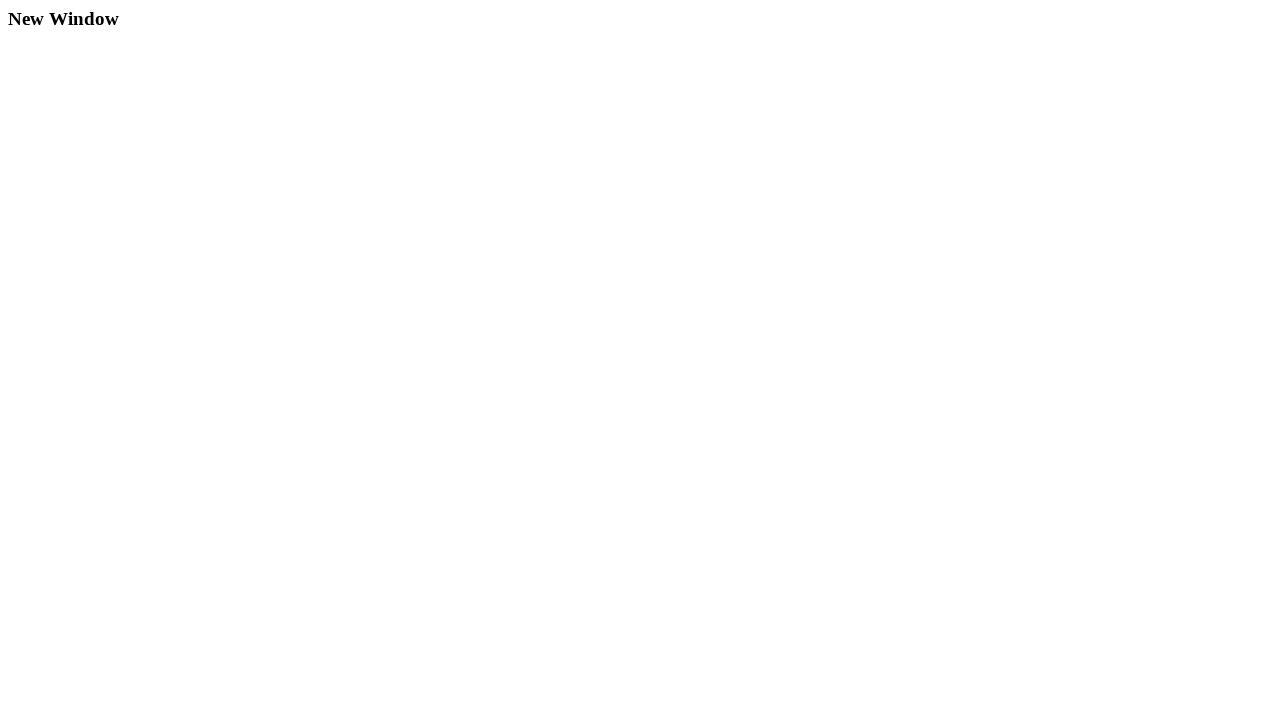

Retrieved title from new window
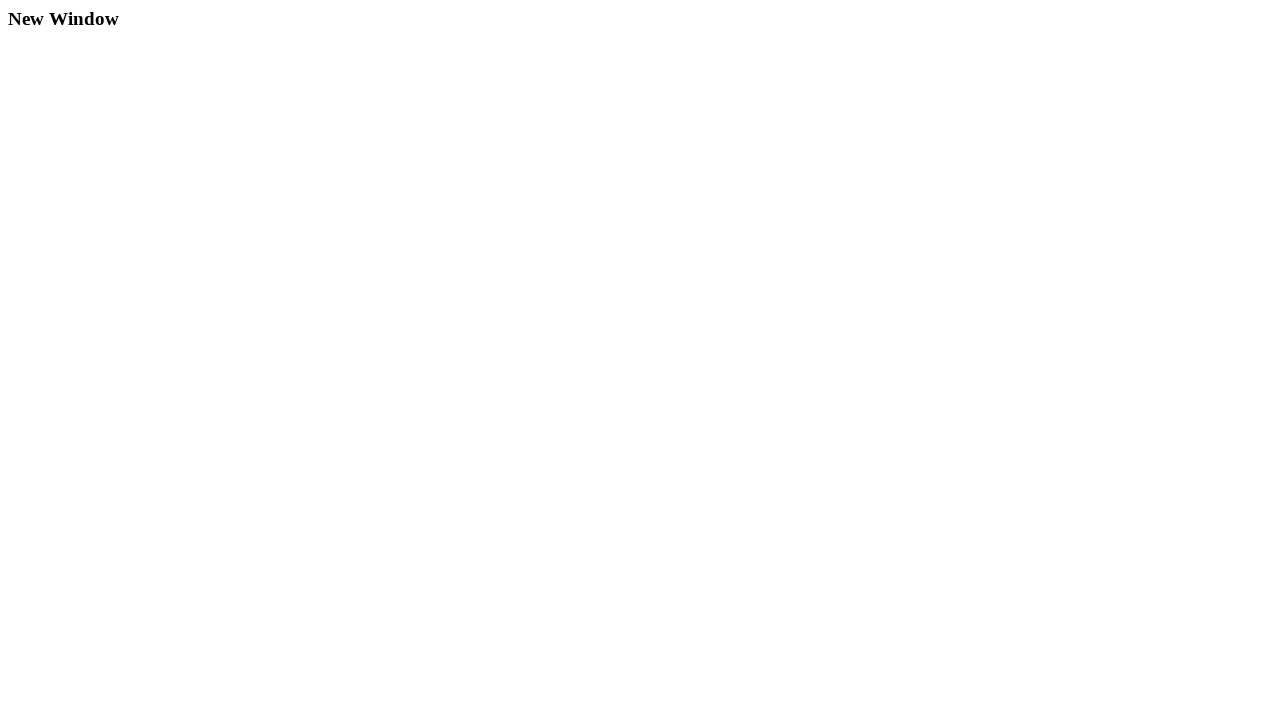

Verified content h3 element is present in original window
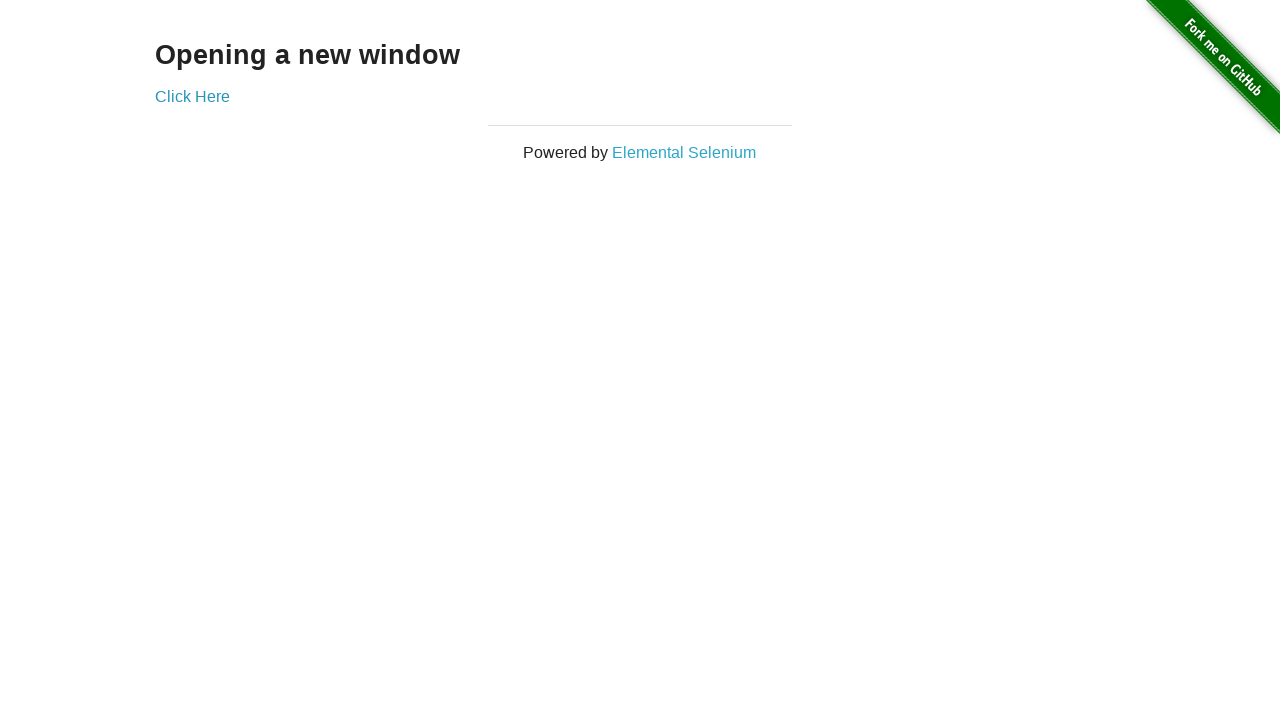

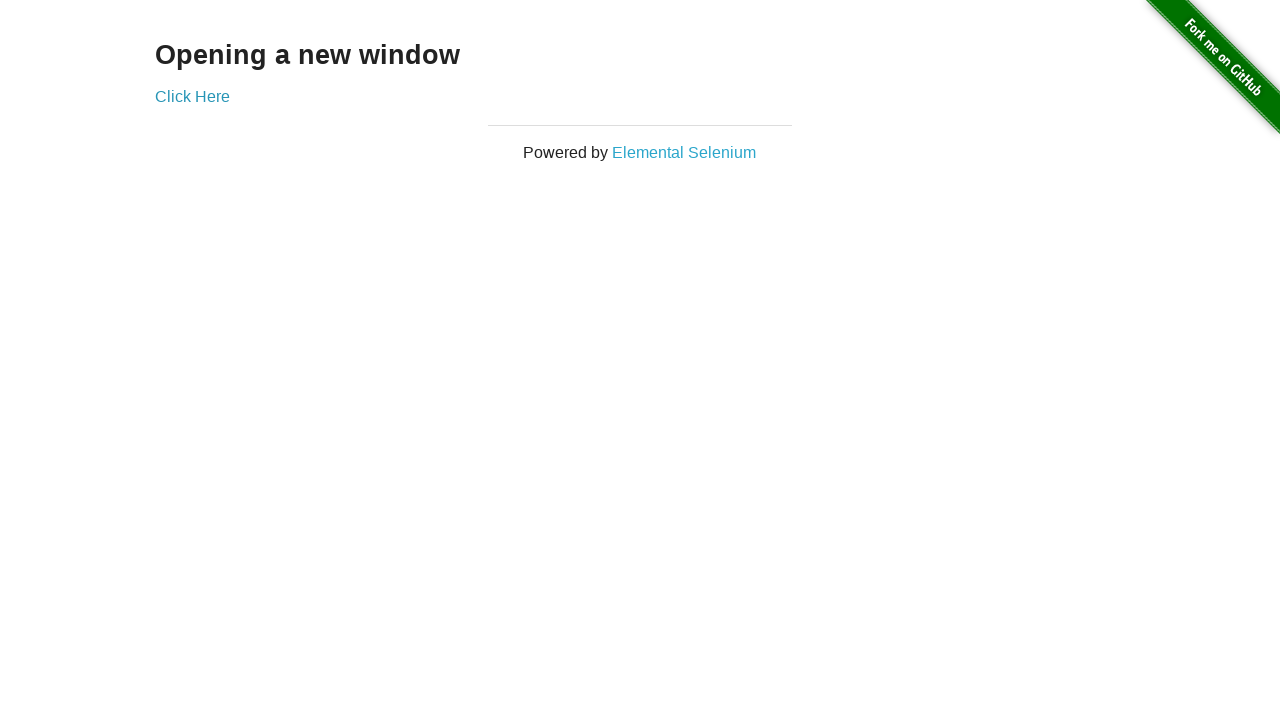